Uses Carbon.now.sh to generate a code screenshot by navigating to the site, waiting for it to load, and clicking the Export button to download the image

Starting URL: https://carbon.now.sh/?l=auto&code=print(%22Hello%20World%22)

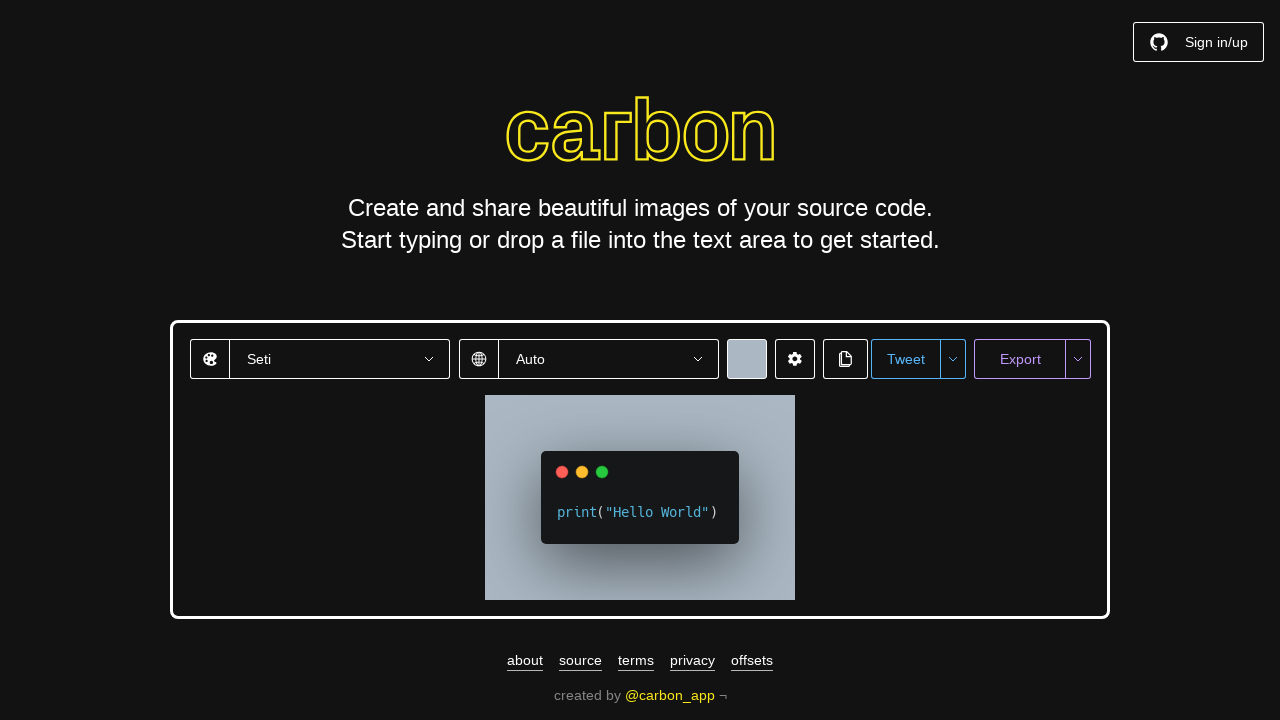

Carbon.now.sh page fully loaded with network idle
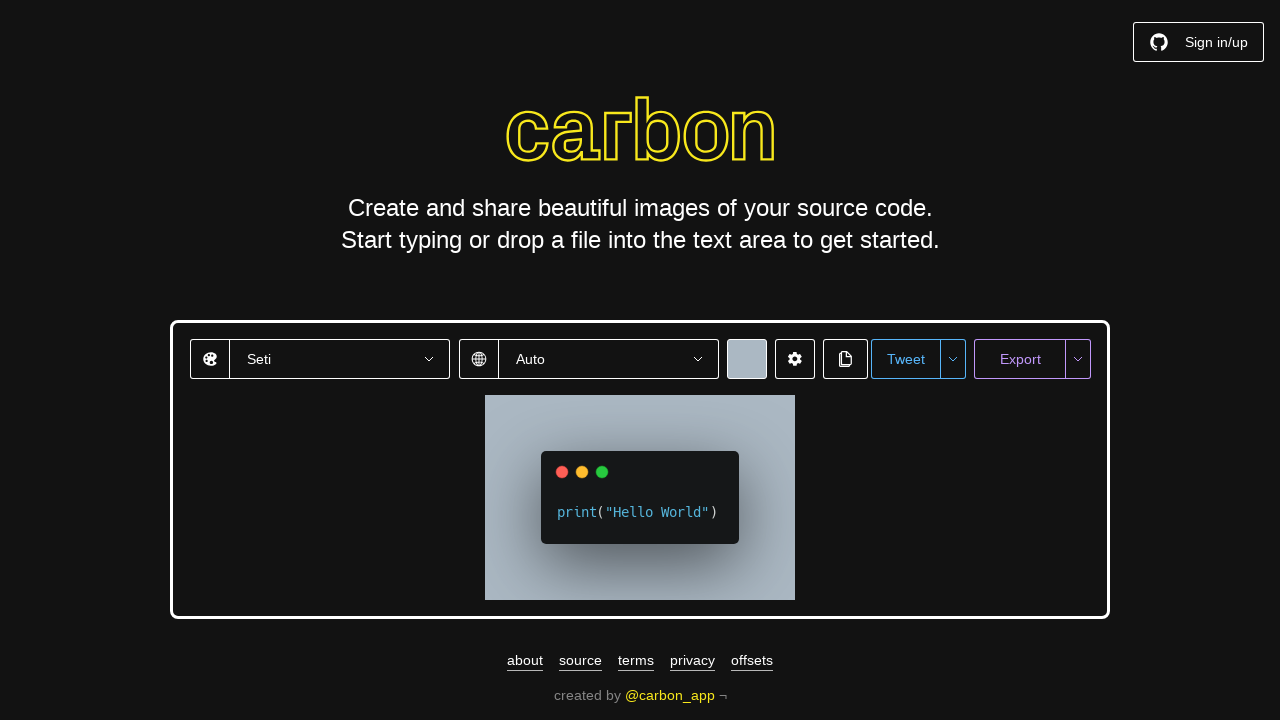

Clicked Export button to download code screenshot at (1020, 359) on xpath=//button[contains(text(),'Export')]
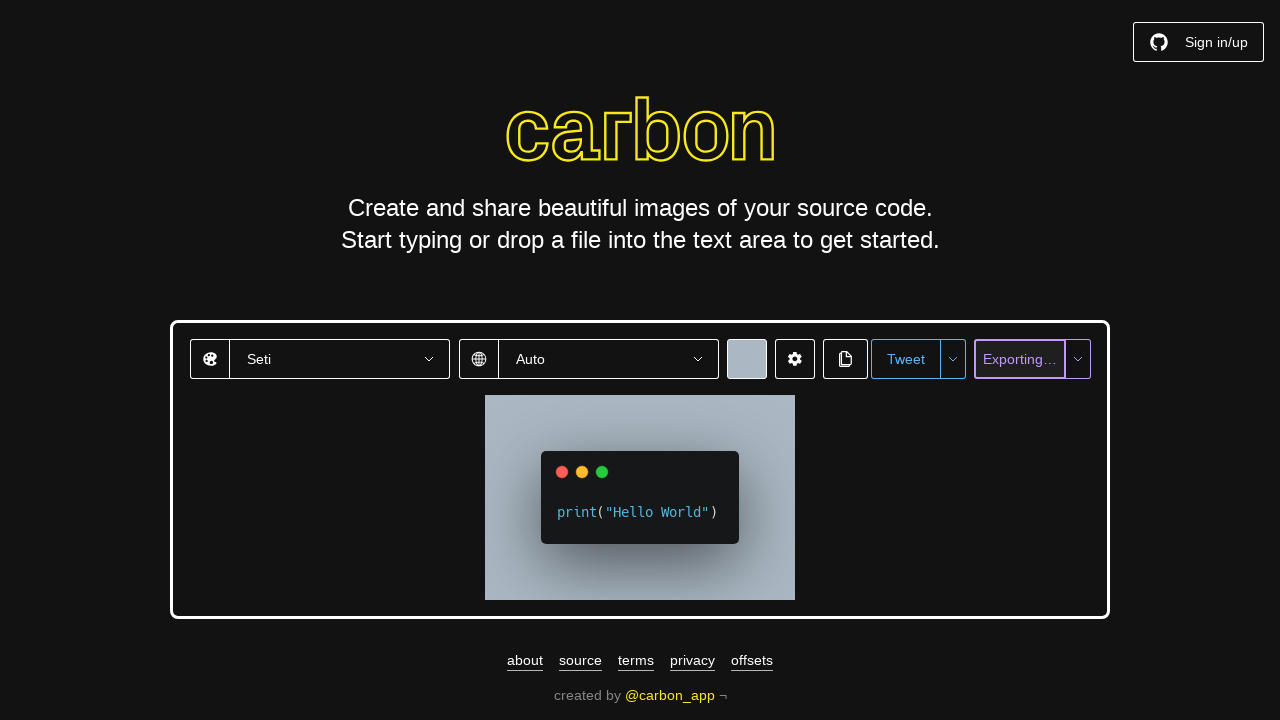

Waited 2 seconds for download to complete
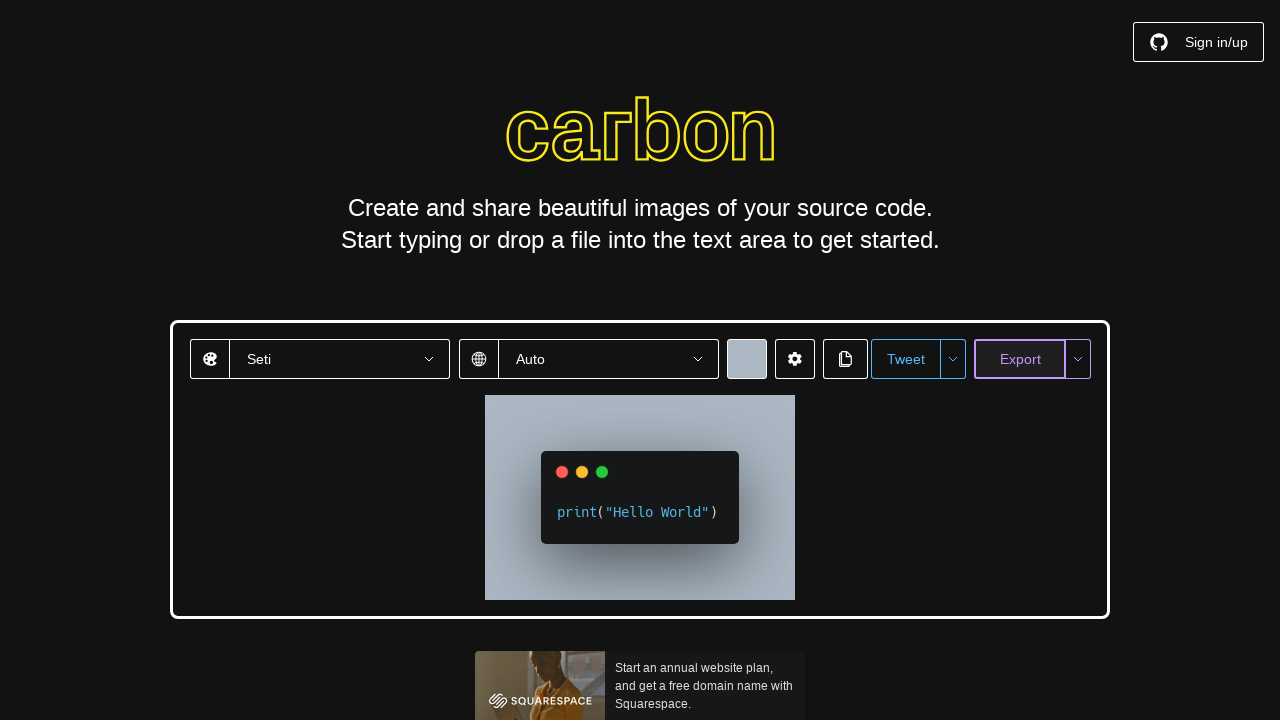

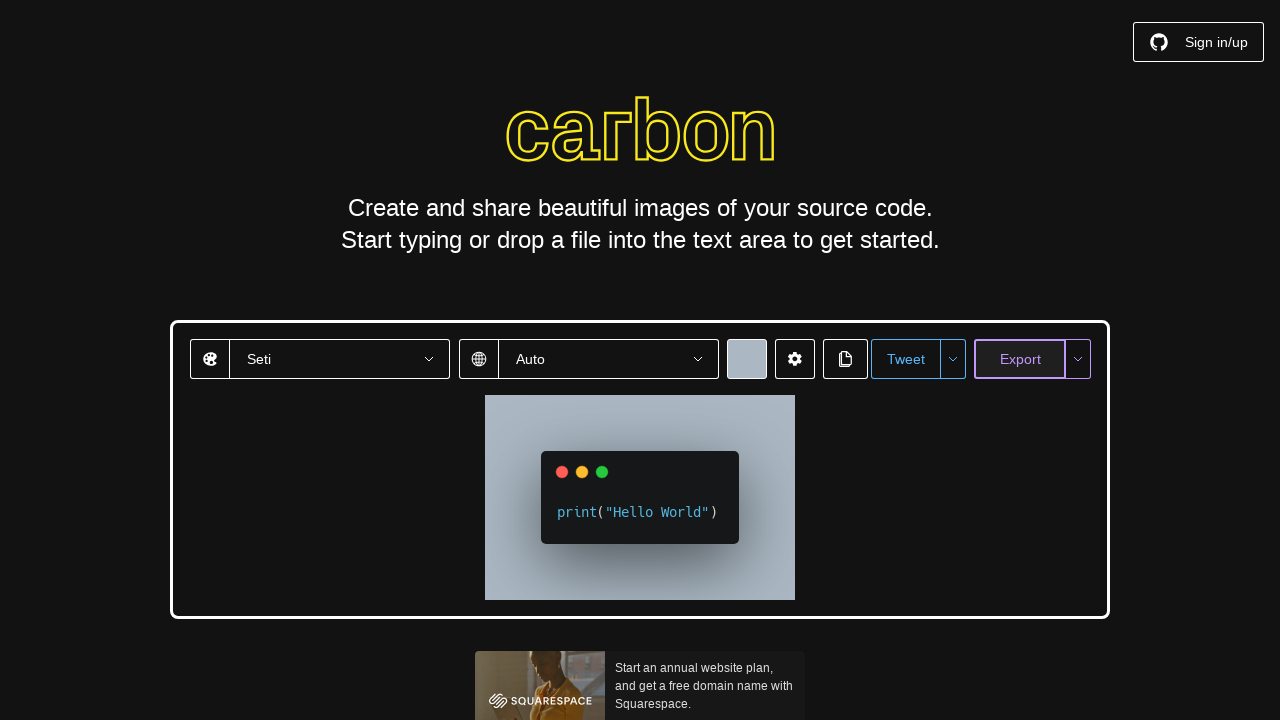